Navigates to W3Schools HTML tables tutorial page and verifies that the customers table is present and contains table data cells.

Starting URL: https://www.w3schools.com/html/html_tables.asp

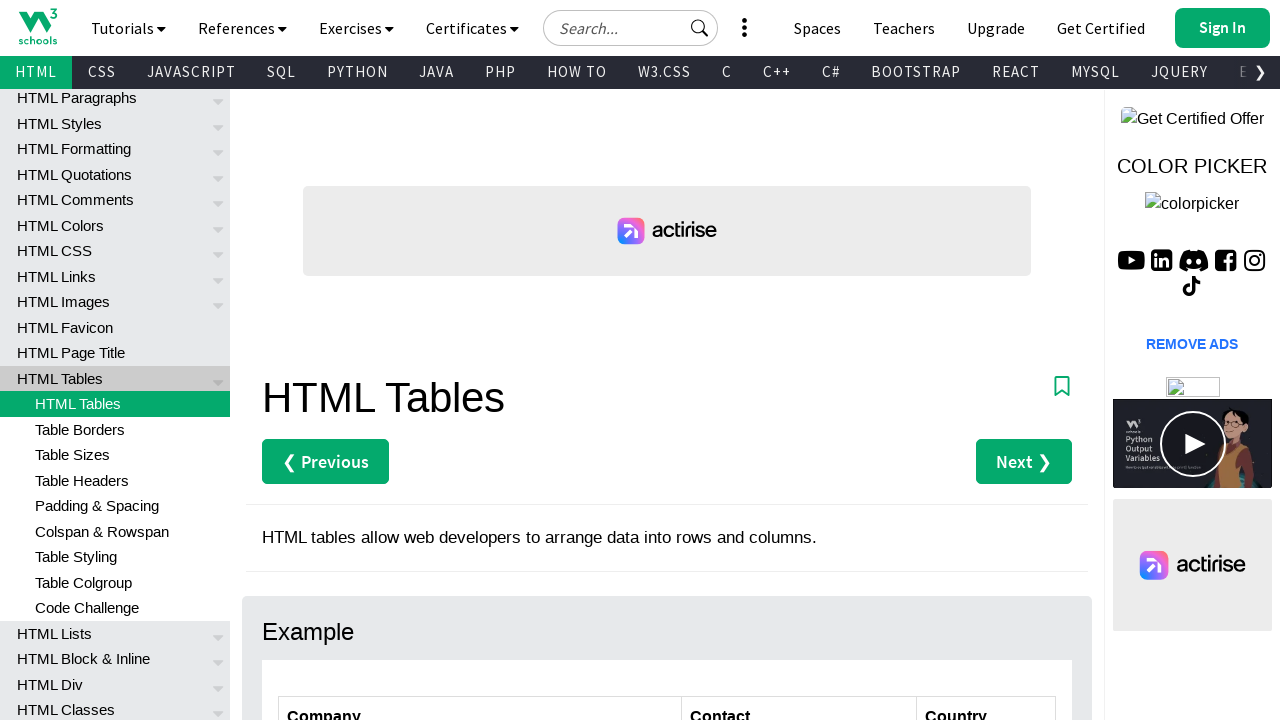

Navigated to W3Schools HTML tables tutorial page
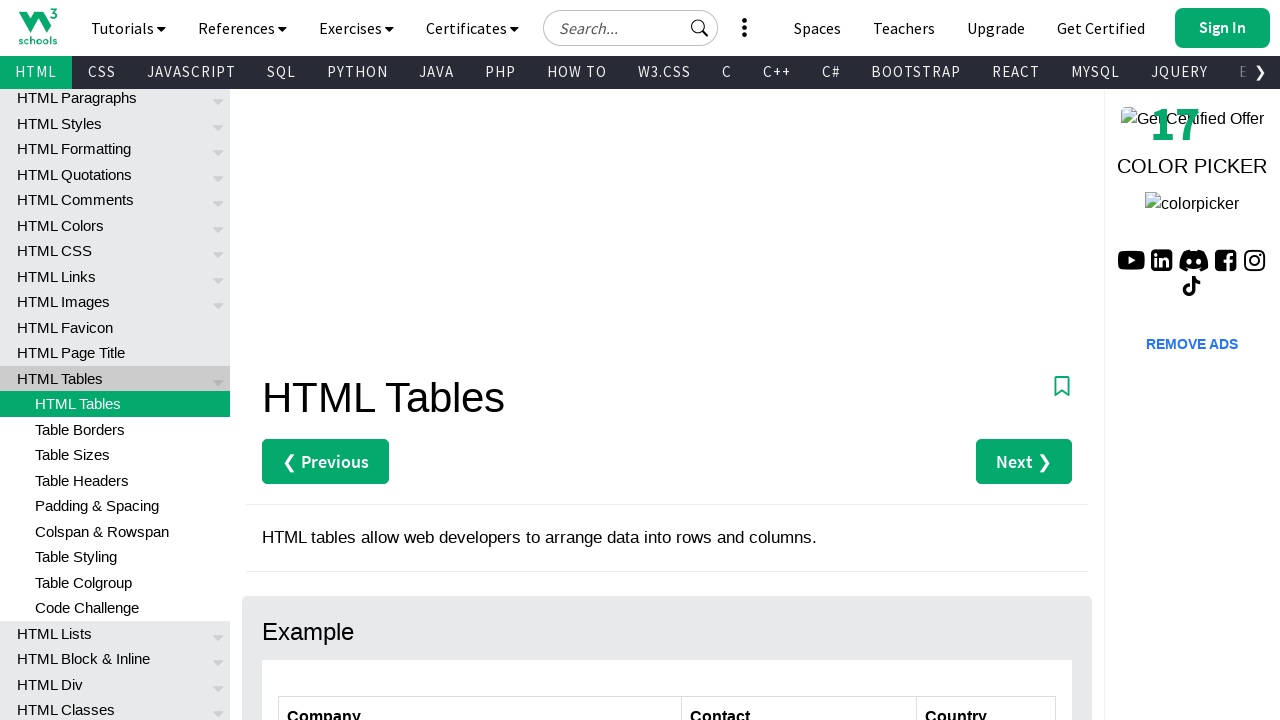

Customers table is now visible
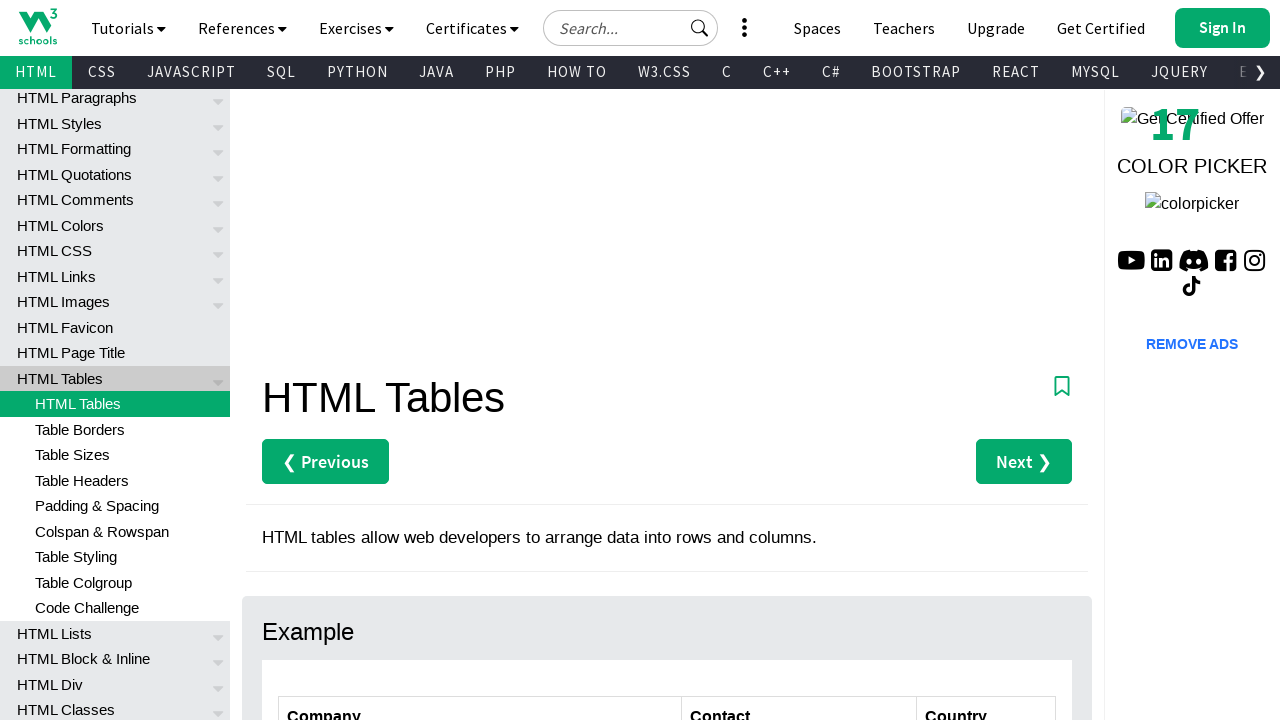

Table data cells are present in the customers table
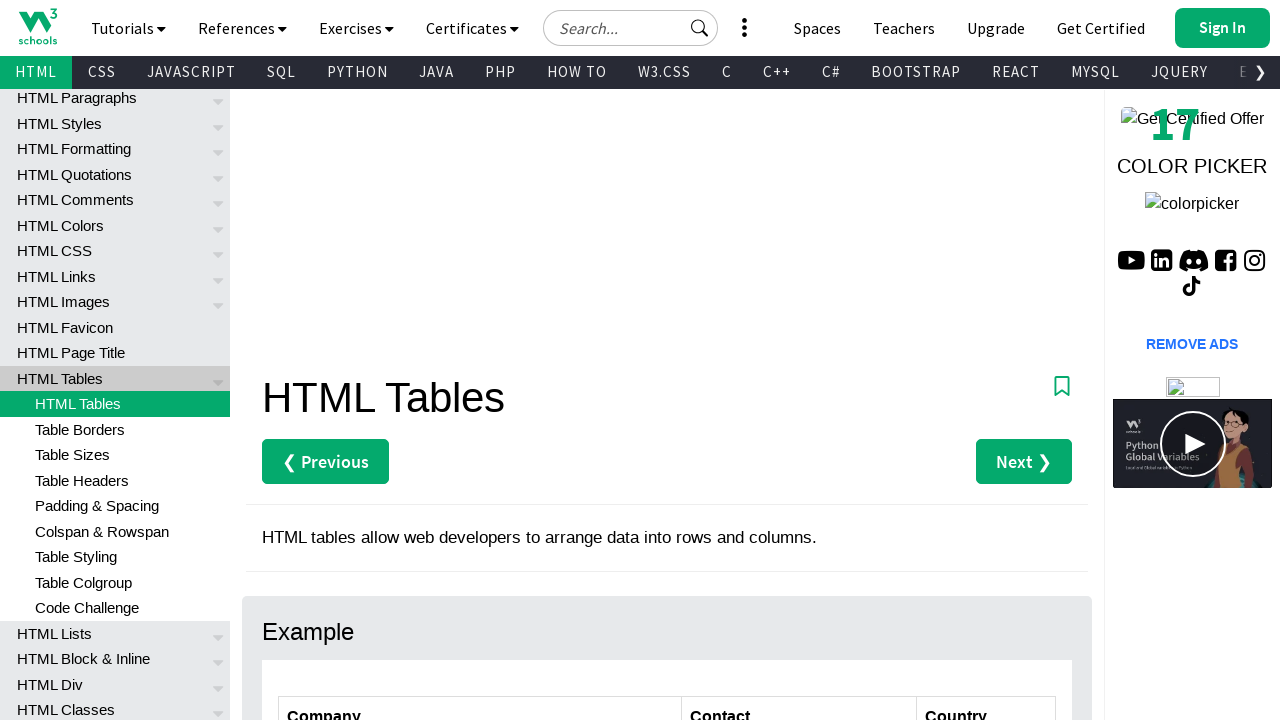

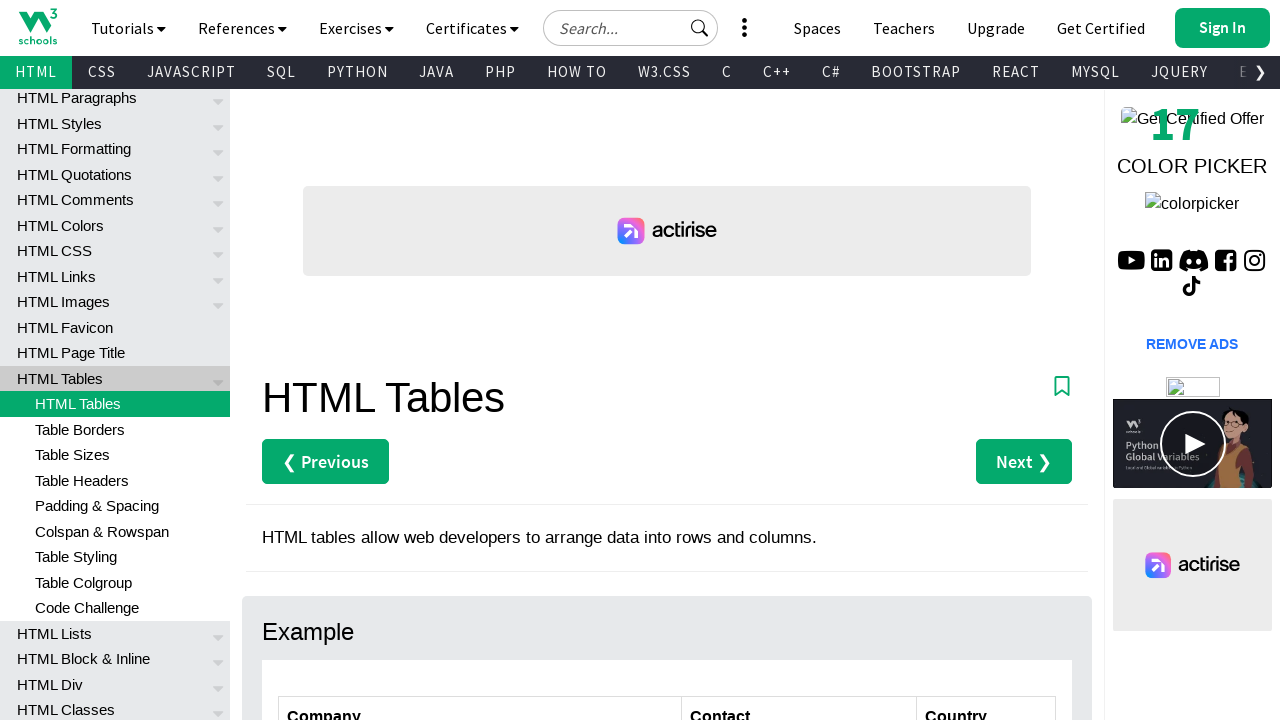